Tests dynamically loaded page elements by navigating to the dynamic loading page, clicking Start, and waiting for the content to appear.

Starting URL: https://the-internet.herokuapp.com/

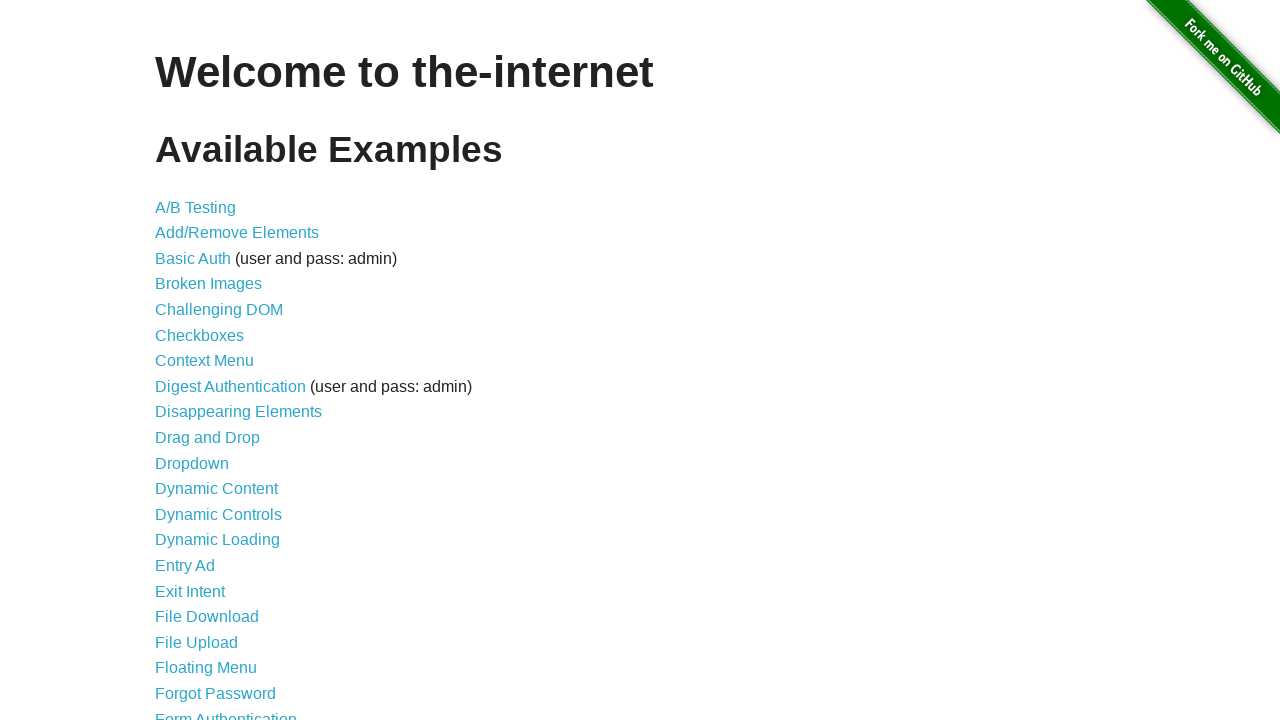

Clicked on Dynamic Loading link at (218, 540) on text=Dynamic Loading
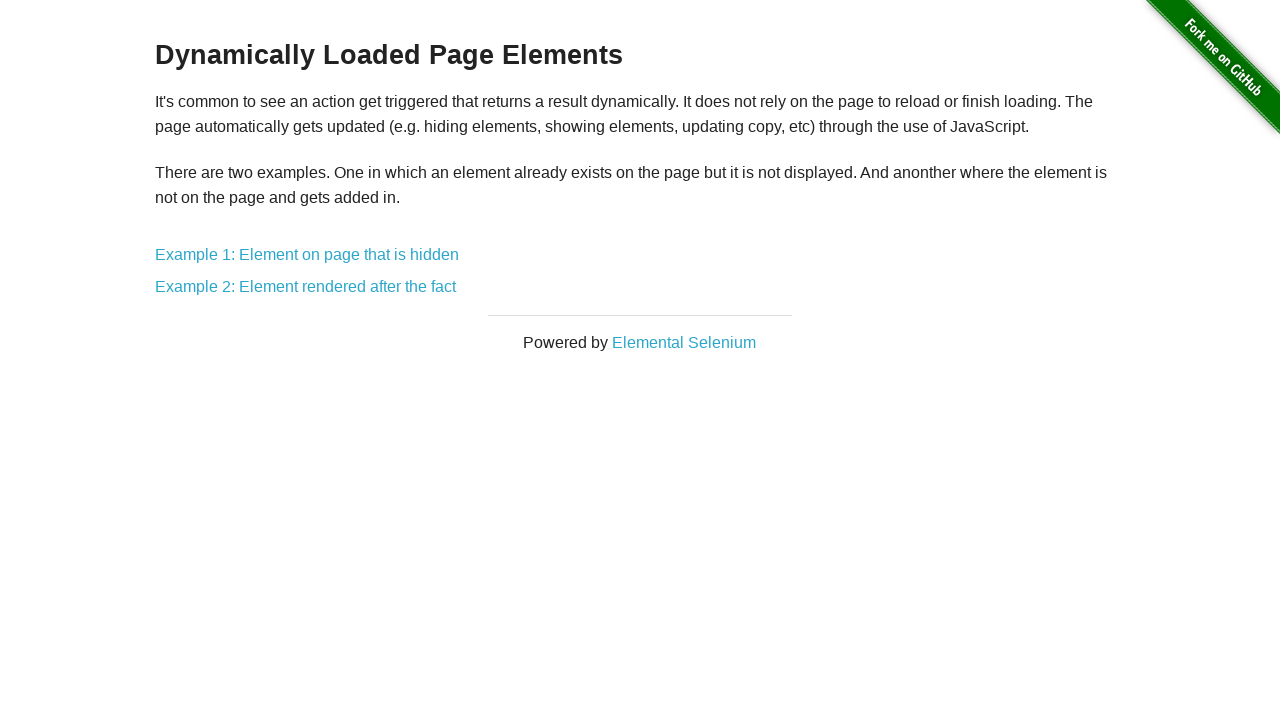

Dynamic Loading page loaded with heading visible
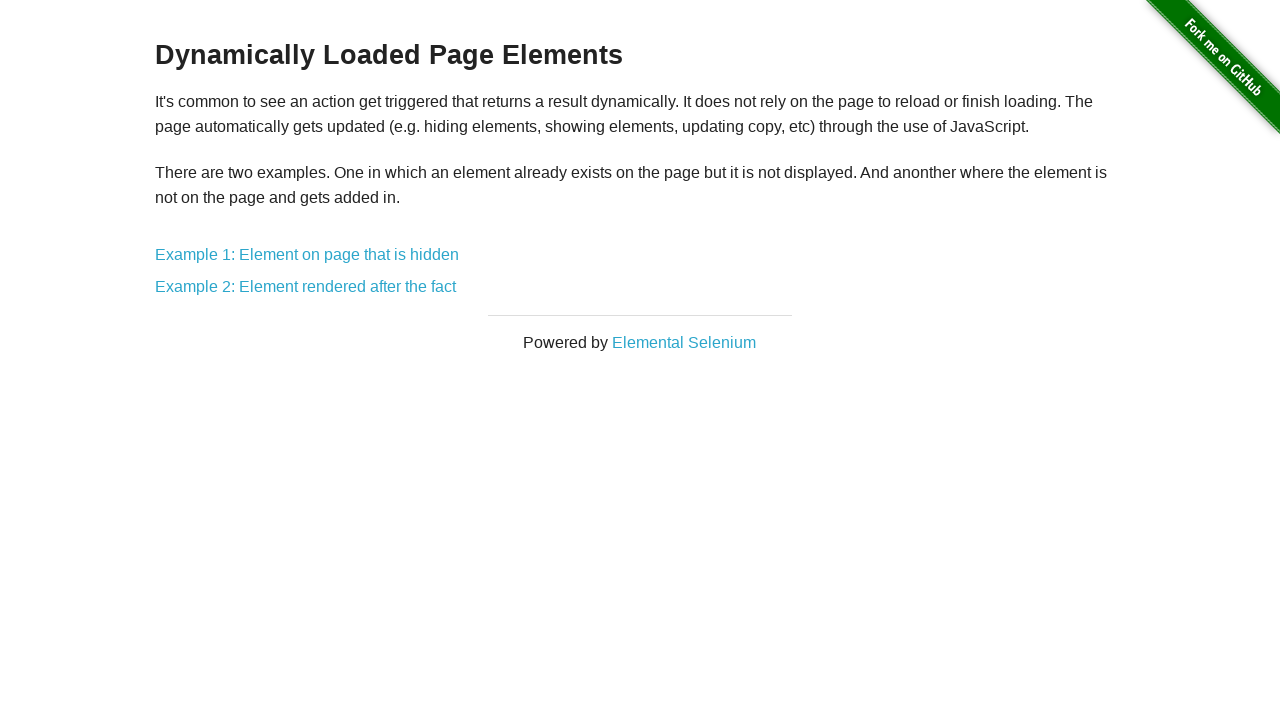

Clicked on Example 1 link at (307, 255) on text=Example 1
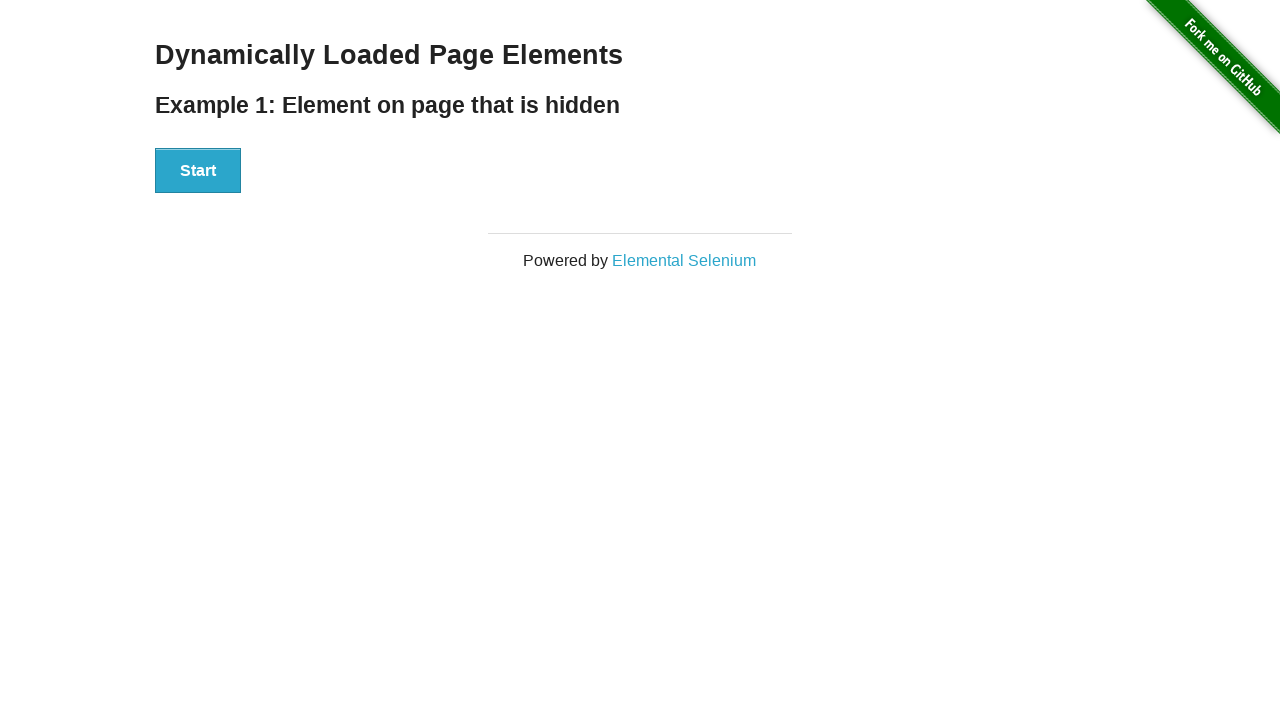

Clicked Start button to initiate dynamic loading at (198, 171) on internal:role=button[name="Start"i]
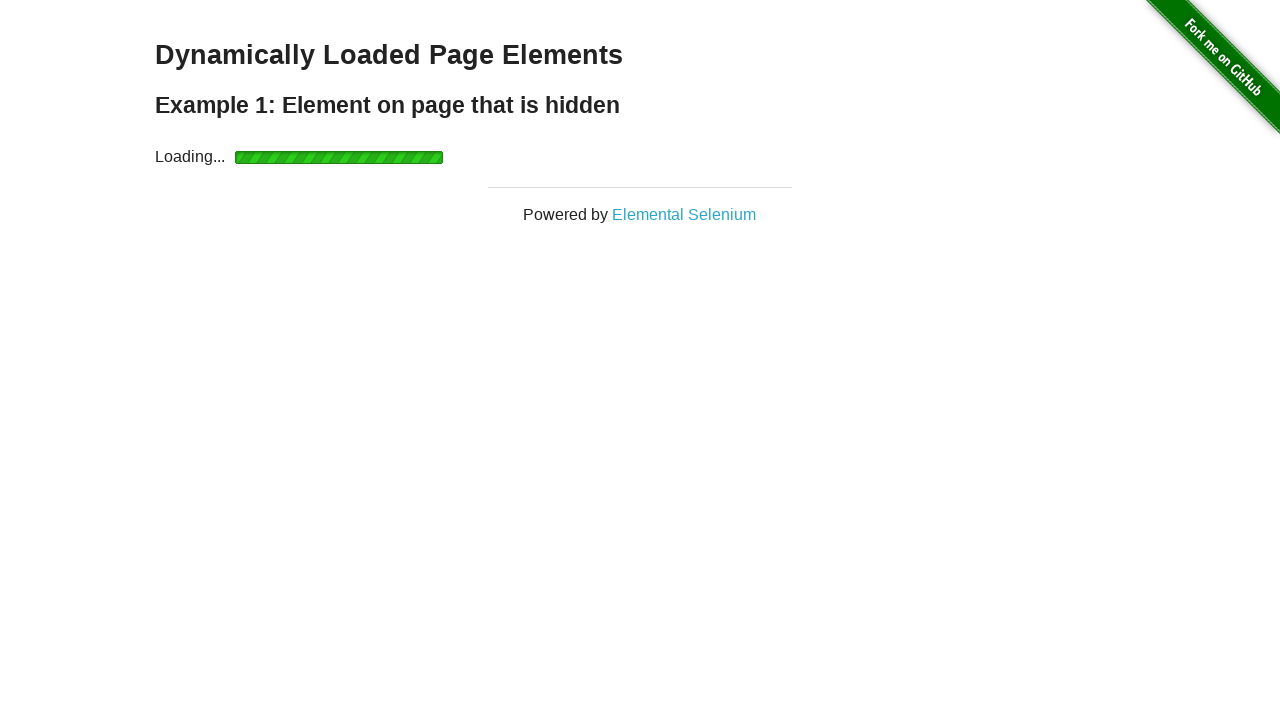

Loading indicator appeared
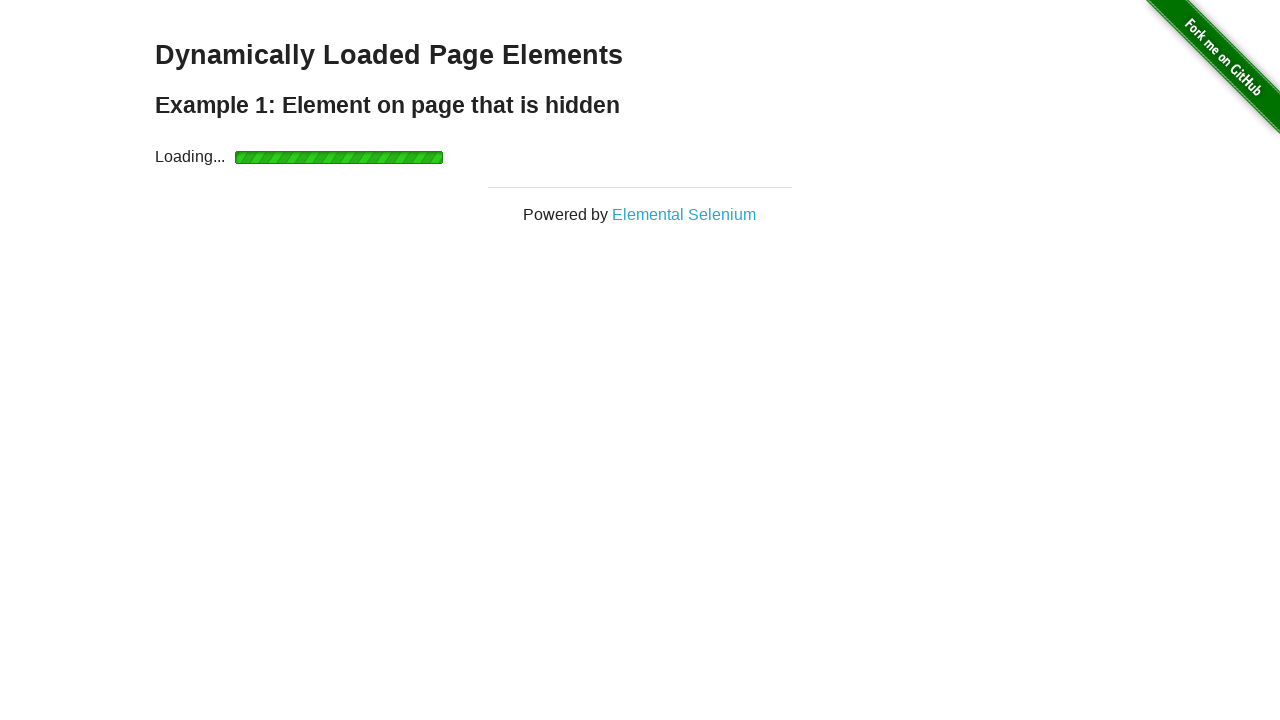

Loading indicator disappeared
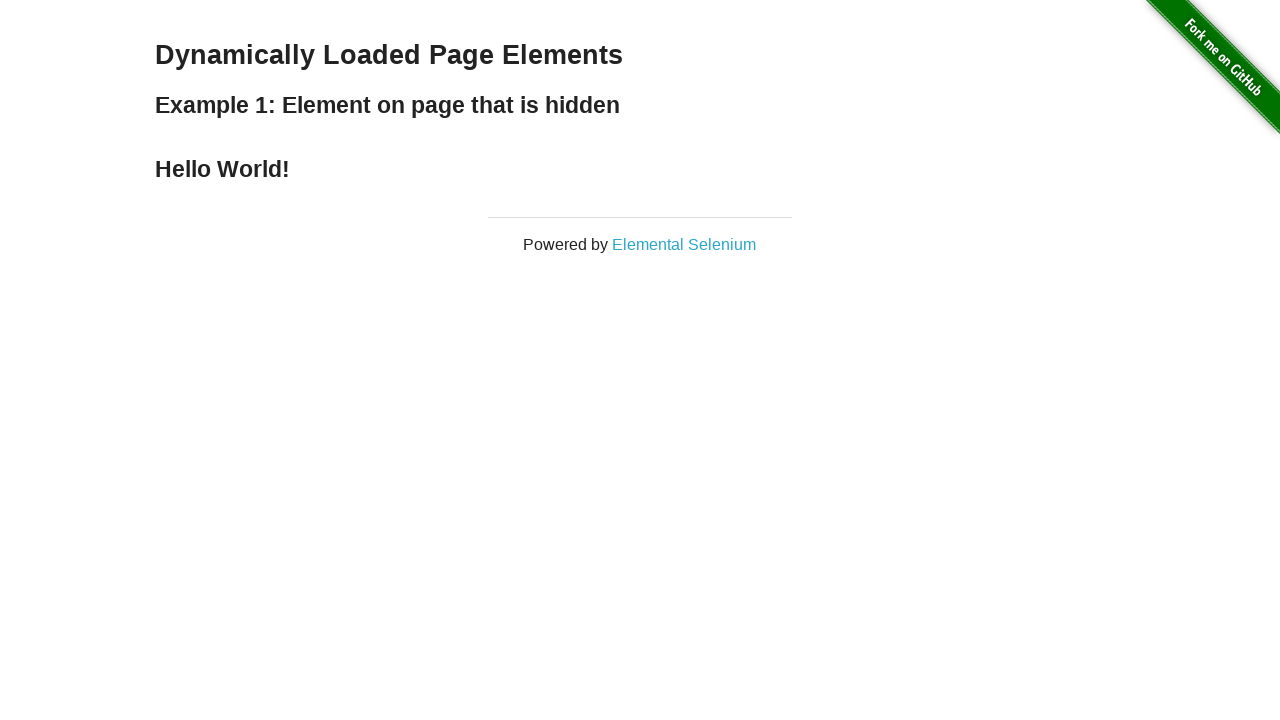

Finish text appeared after dynamic content loaded
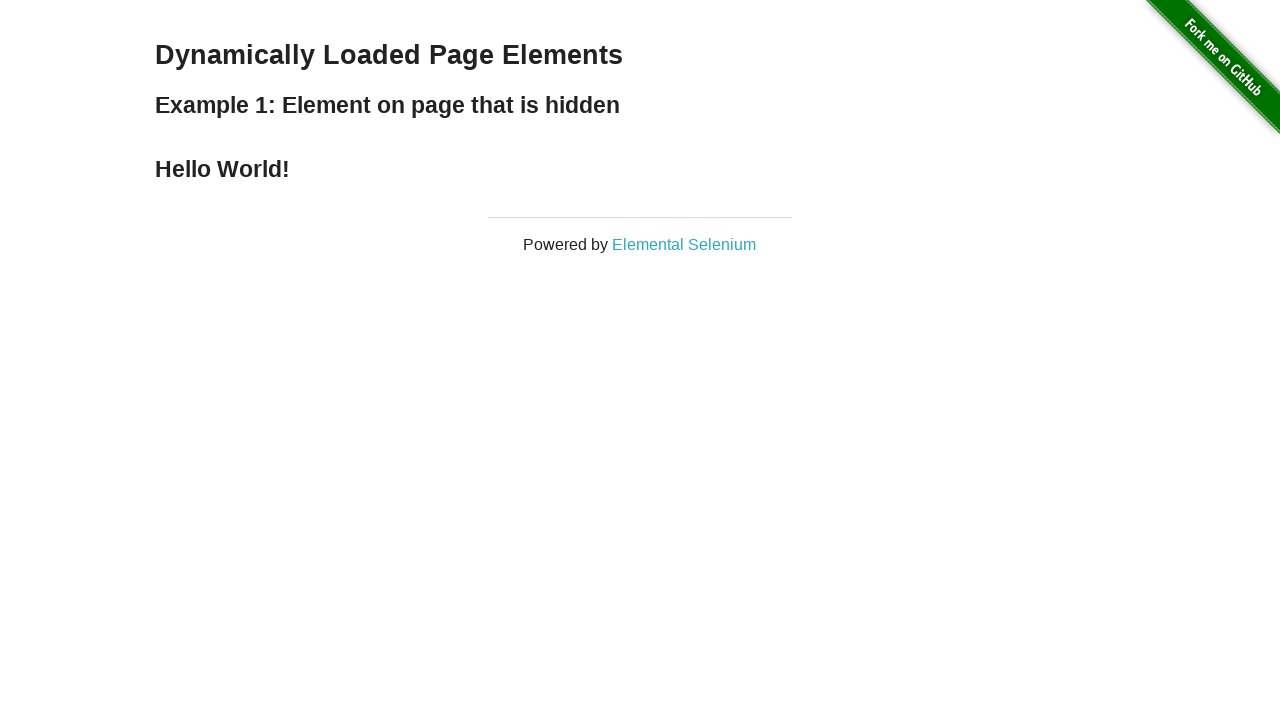

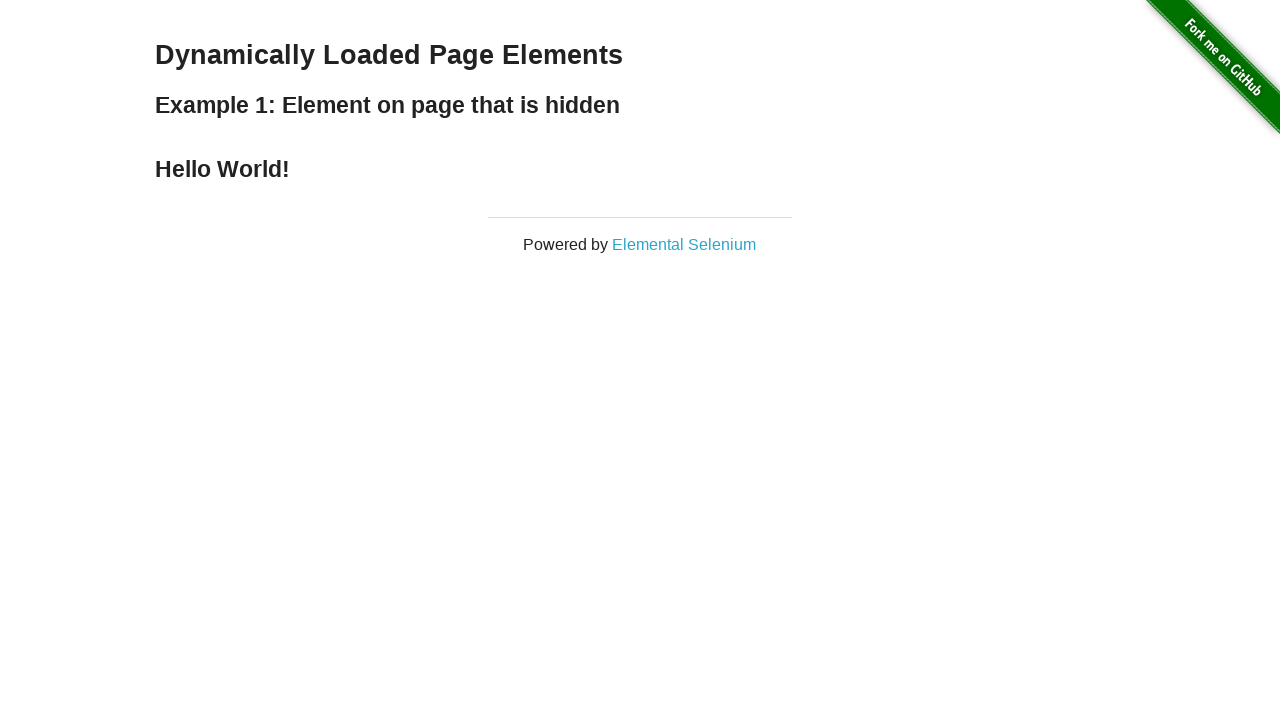